Navigates to the broken images page by clicking on the 'Broken Images' link

Starting URL: https://the-internet.herokuapp.com

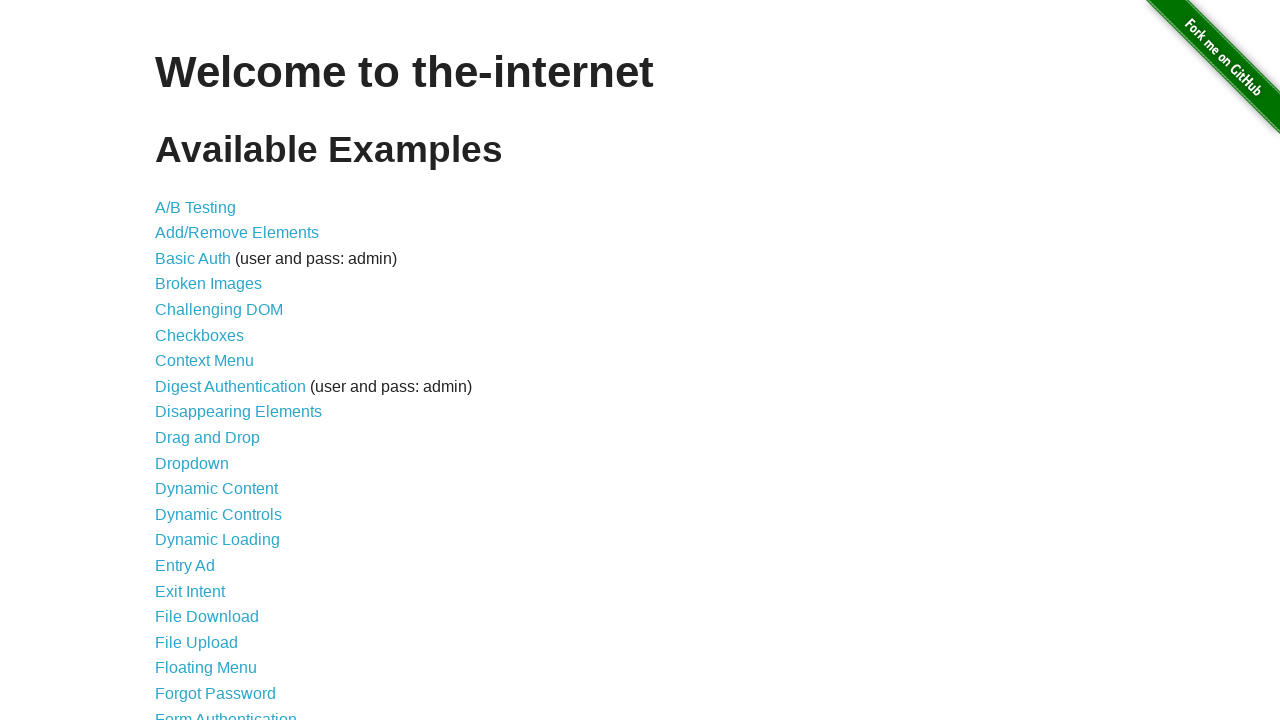

Clicked on the 'Broken Images' link at (208, 284) on xpath=//a[contains(text(),'Broken Images')]
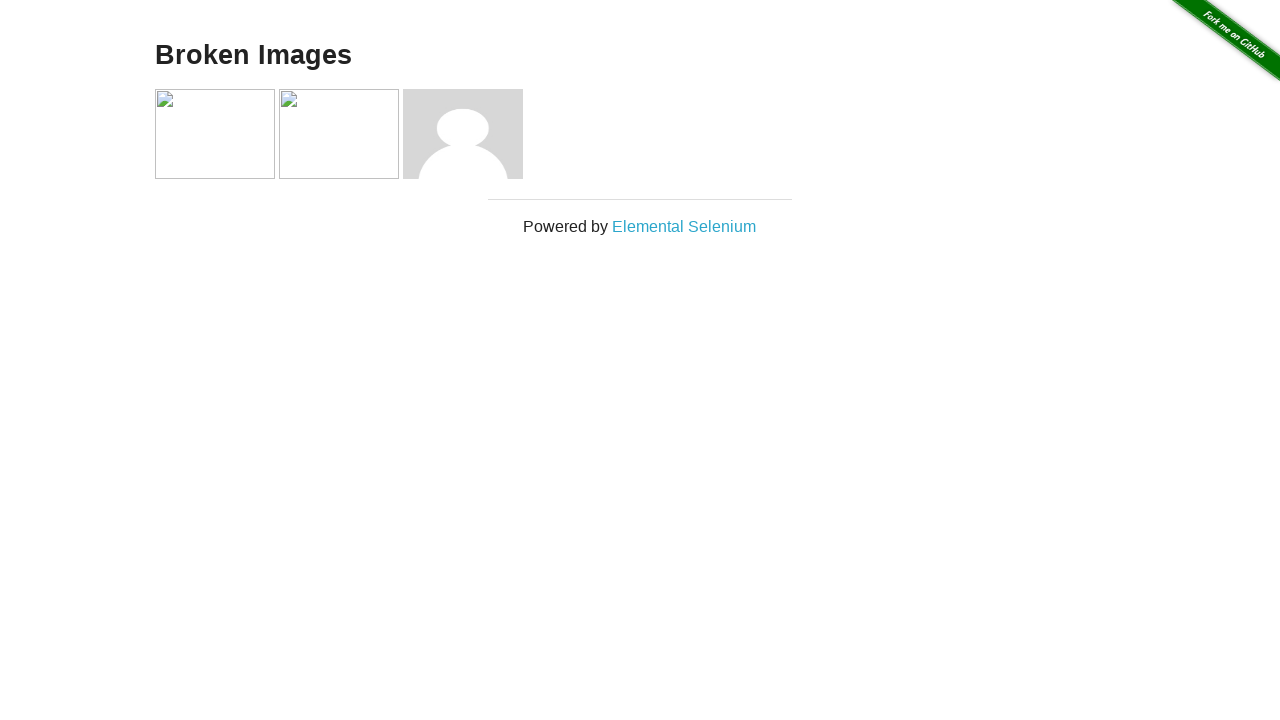

Navigated to broken images page at https://the-internet.herokuapp.com/broken_images
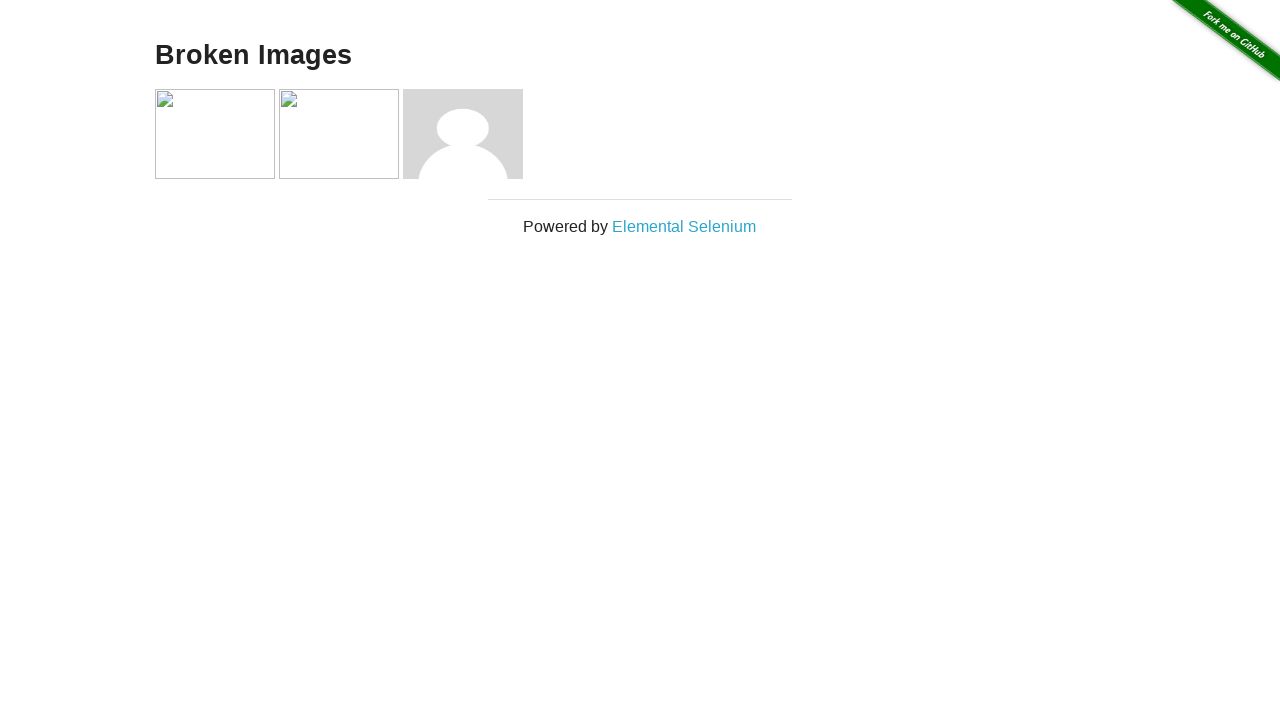

Images loaded on the broken images page
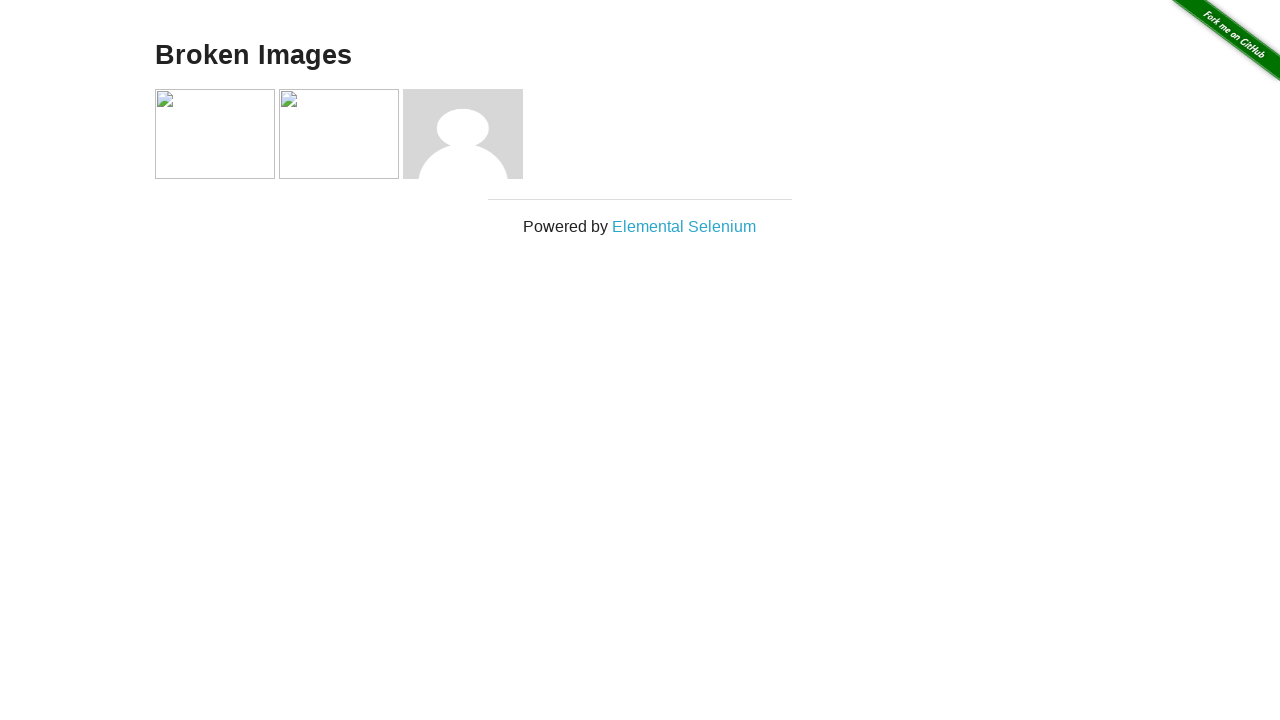

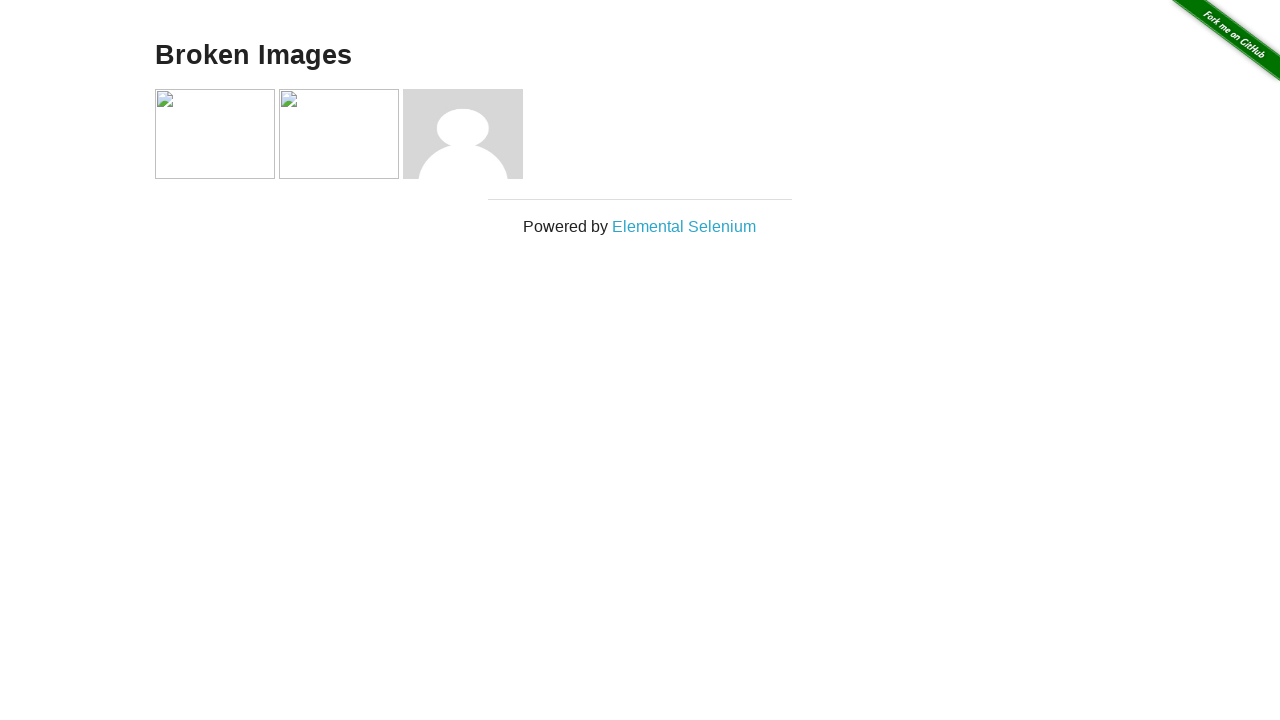